Tests navigation on demoqa.com by scrolling the page, clicking on 'Book Store Application' section, and then clicking on 'Elements' section

Starting URL: https://demoqa.com

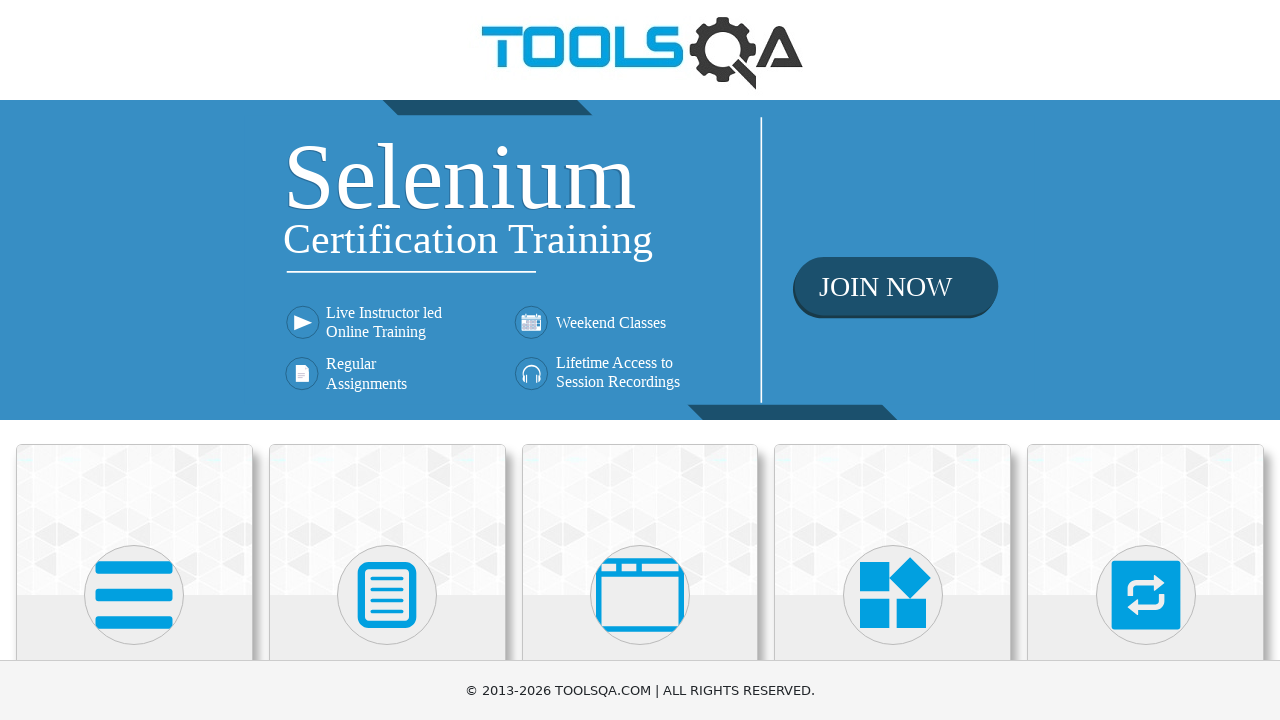

Scrolled down the page by 1000 pixels
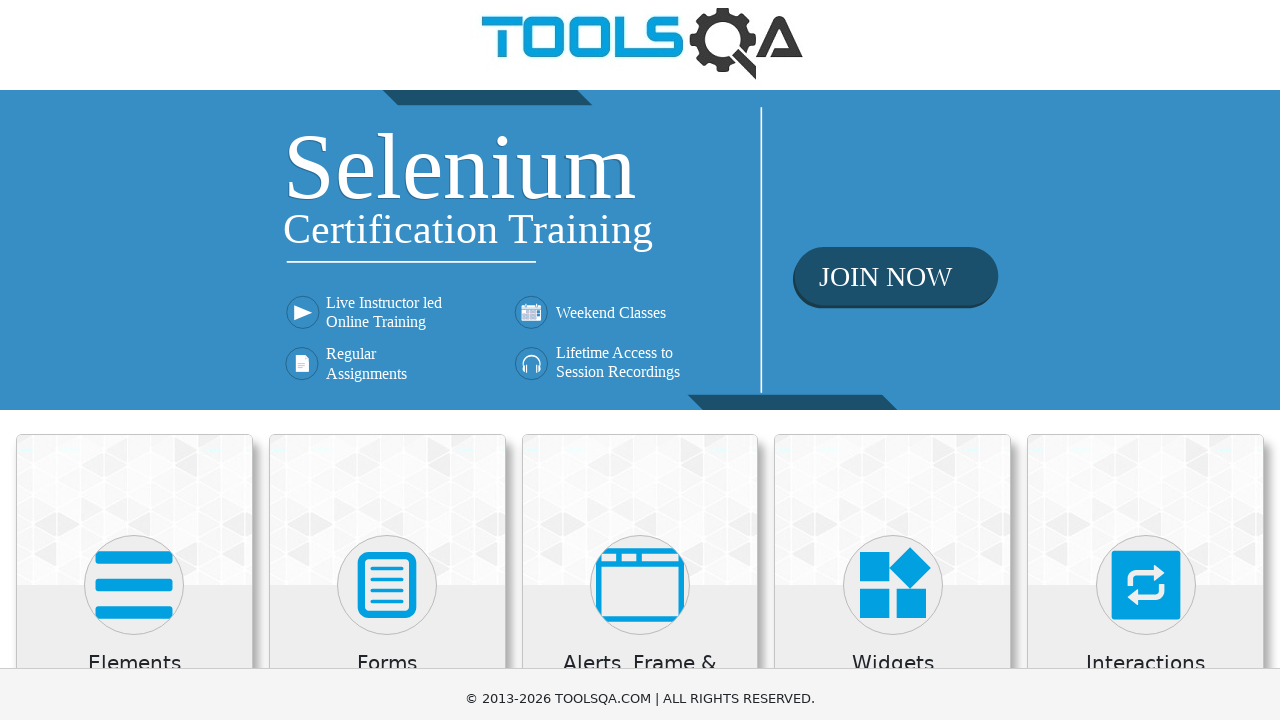

Clicked on 'Book Store Application' section at (134, 461) on xpath=//h5[text()='Book Store Application']
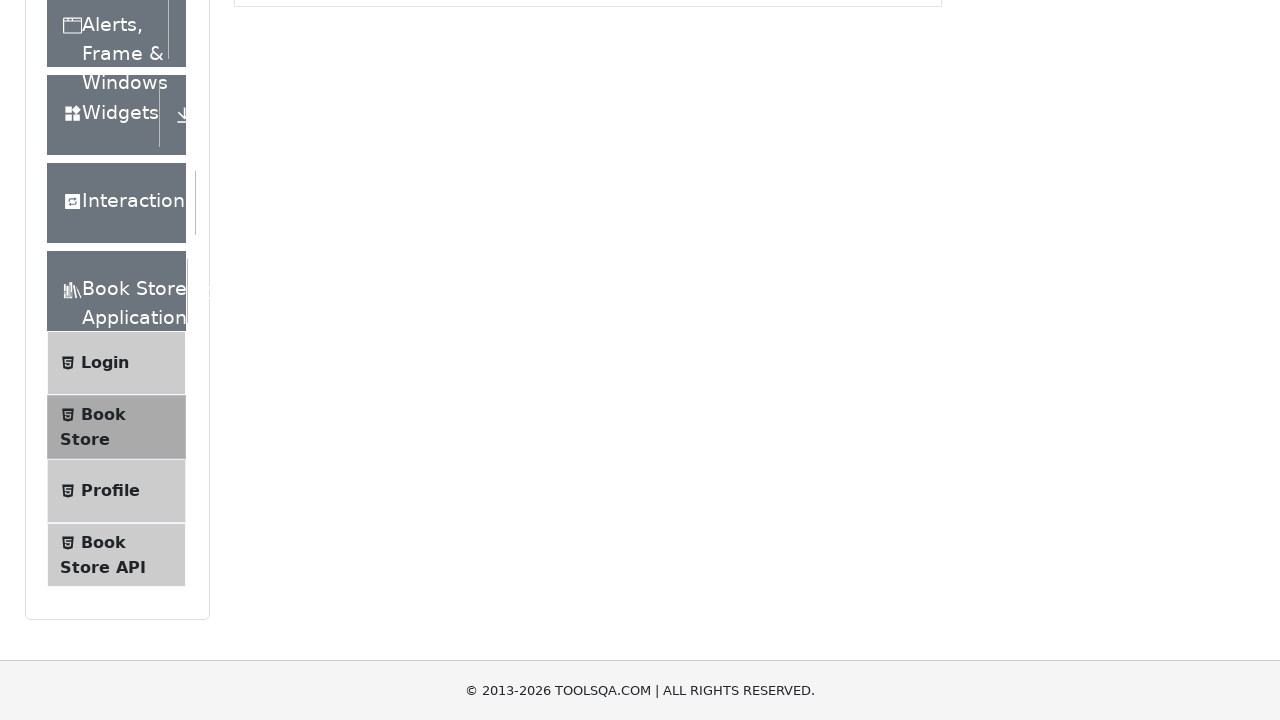

Clicked on 'Elements' section at (109, 189) on xpath=//div[text()='Elements']
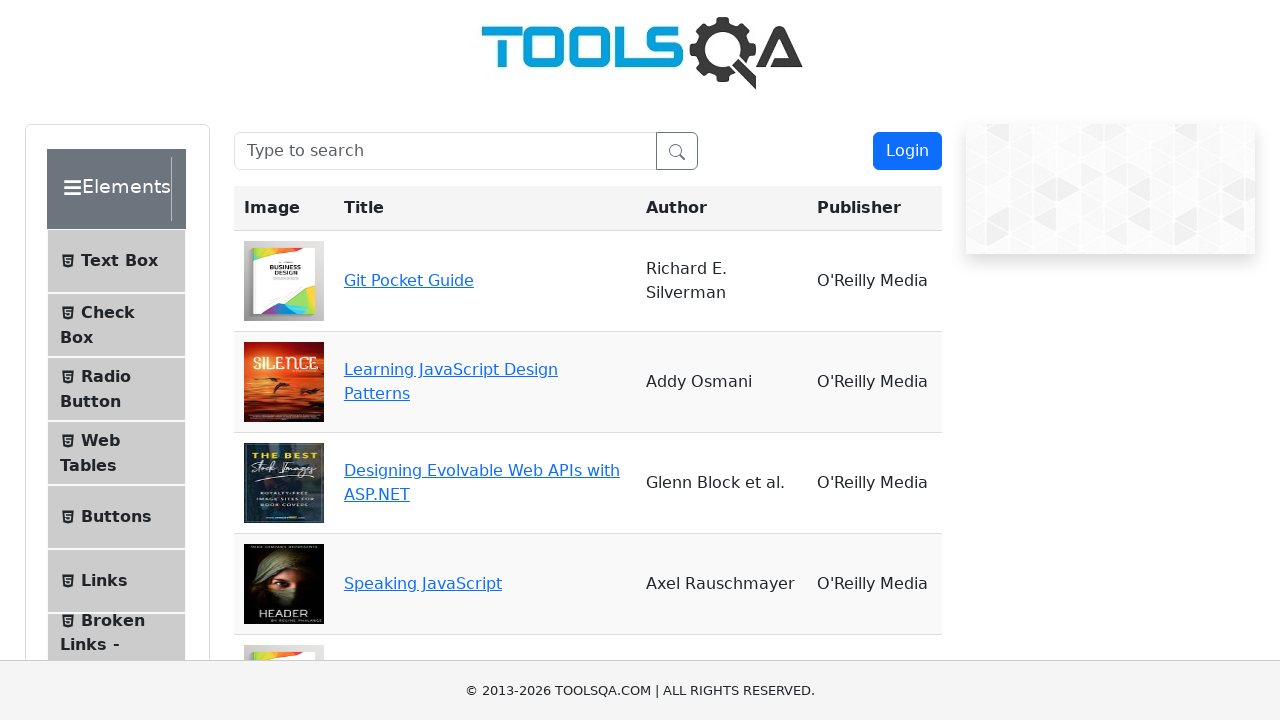

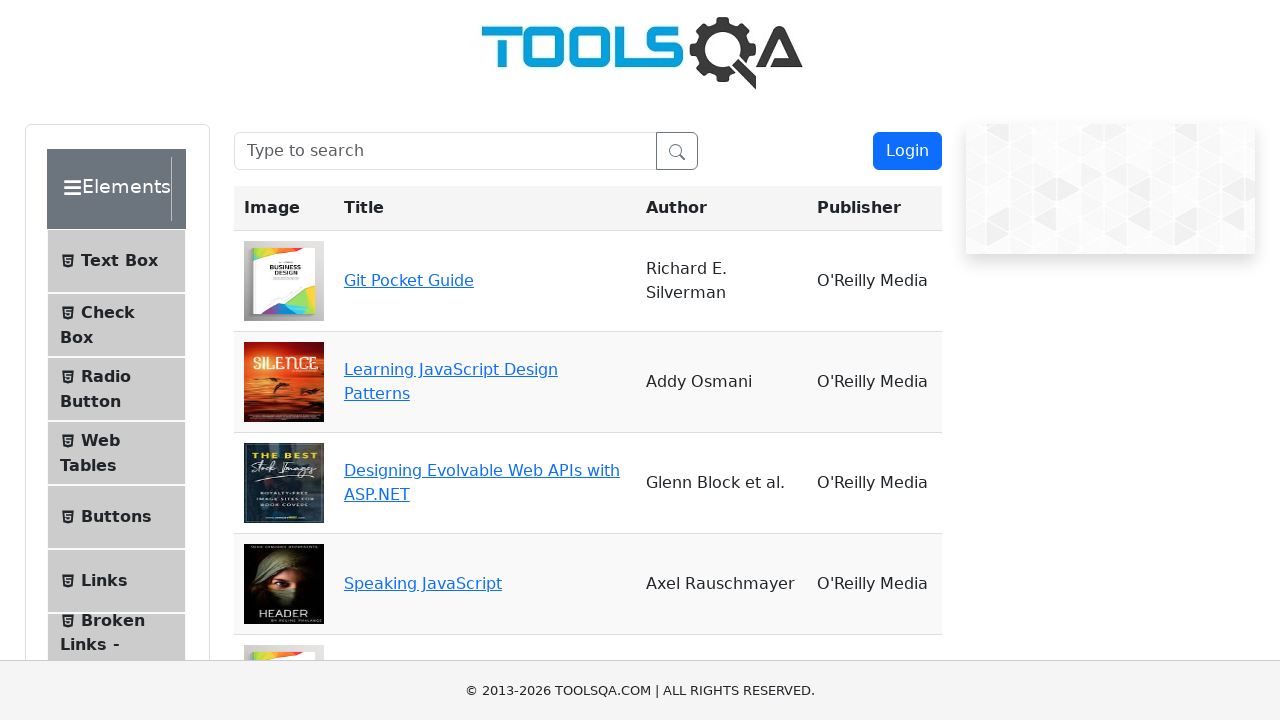